Navigates to Freepik website and verifies the page loads by checking the title

Starting URL: https://www.freepik.com/

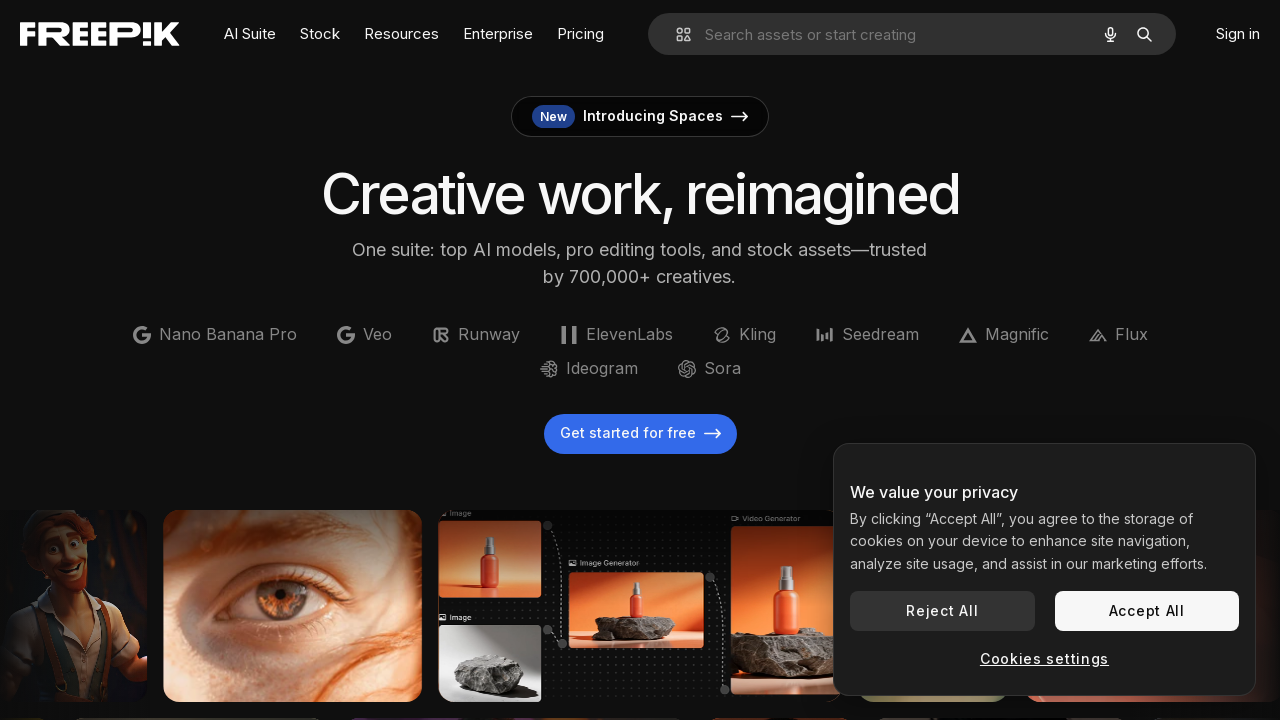

Retrieved page title from Freepik website
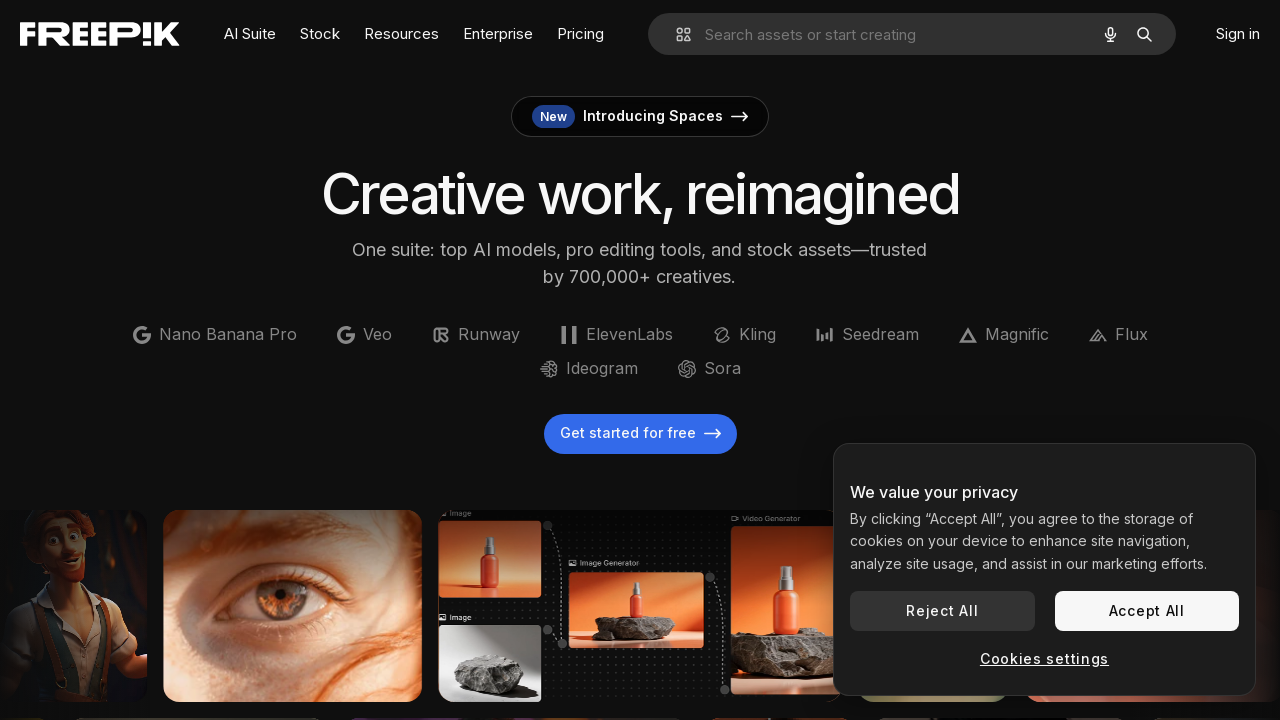

Printed page title to console
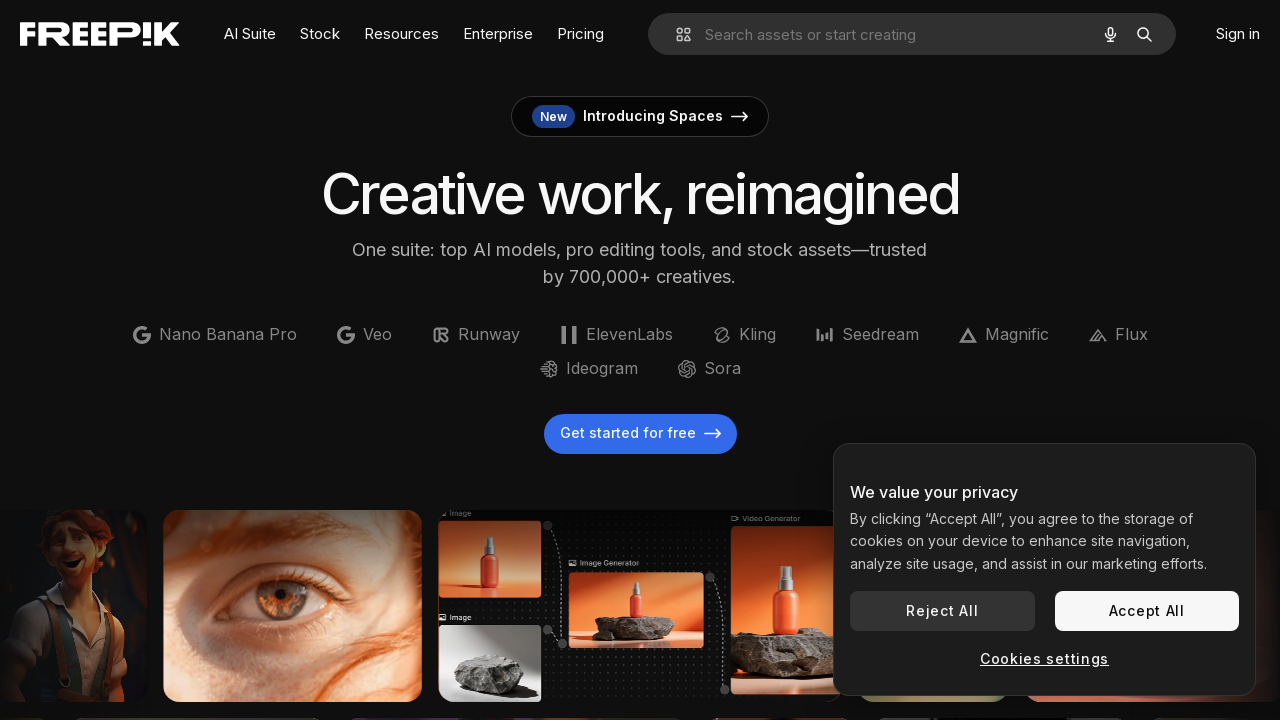

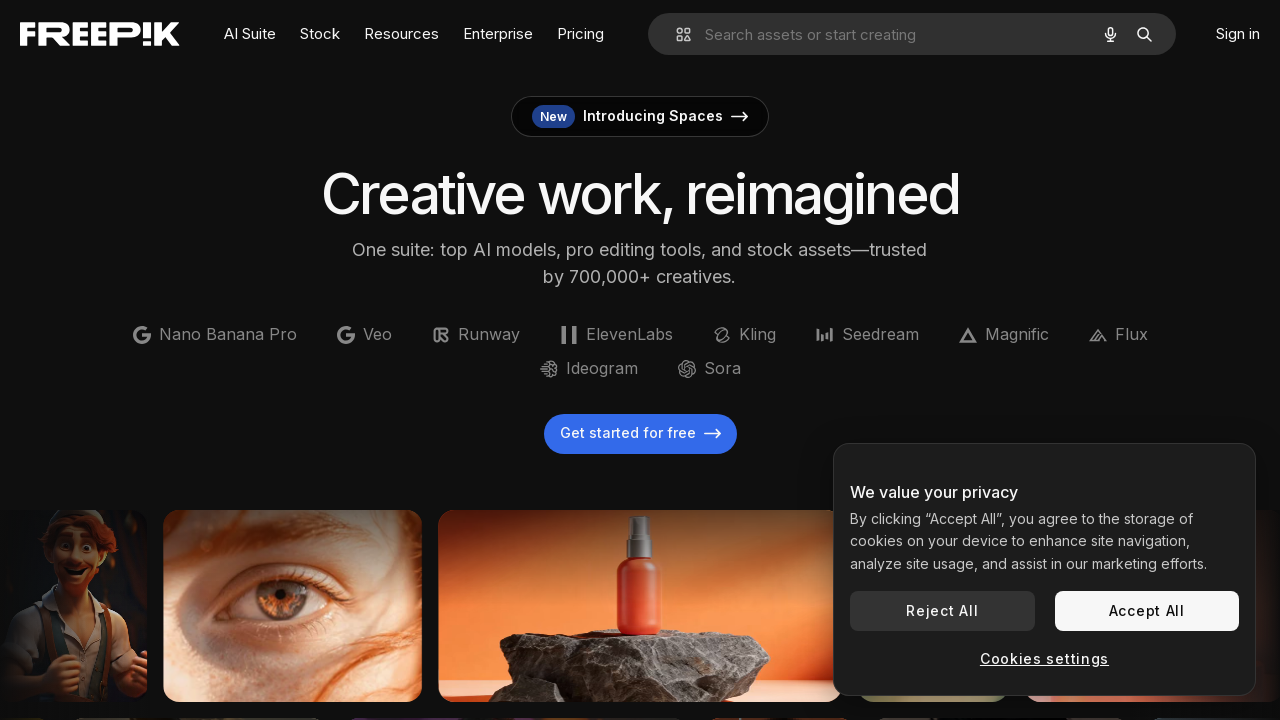